Tests child window handling by clicking a link that opens a new window, switching to that window to extract text, then switching back to the parent window and using the extracted text in a form field.

Starting URL: https://rahulshettyacademy.com/loginpagePractise/#

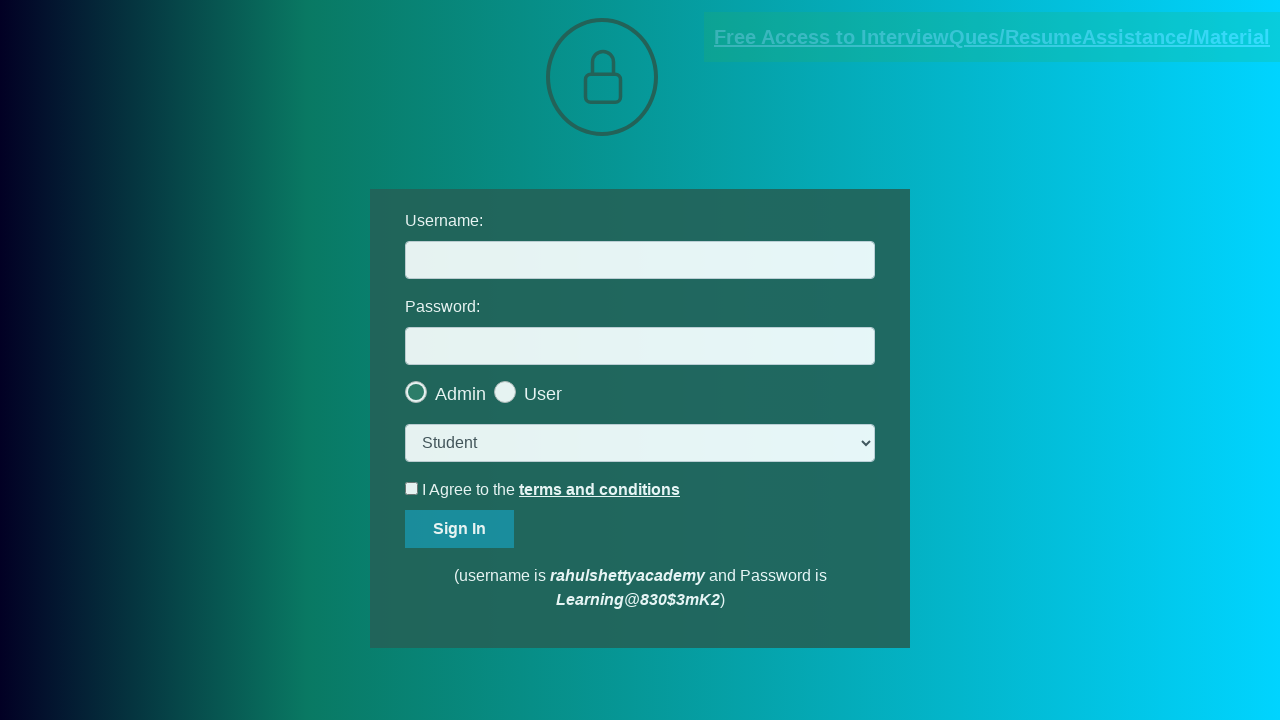

Clicked blinking text link to open child window at (992, 37) on .blinkingText
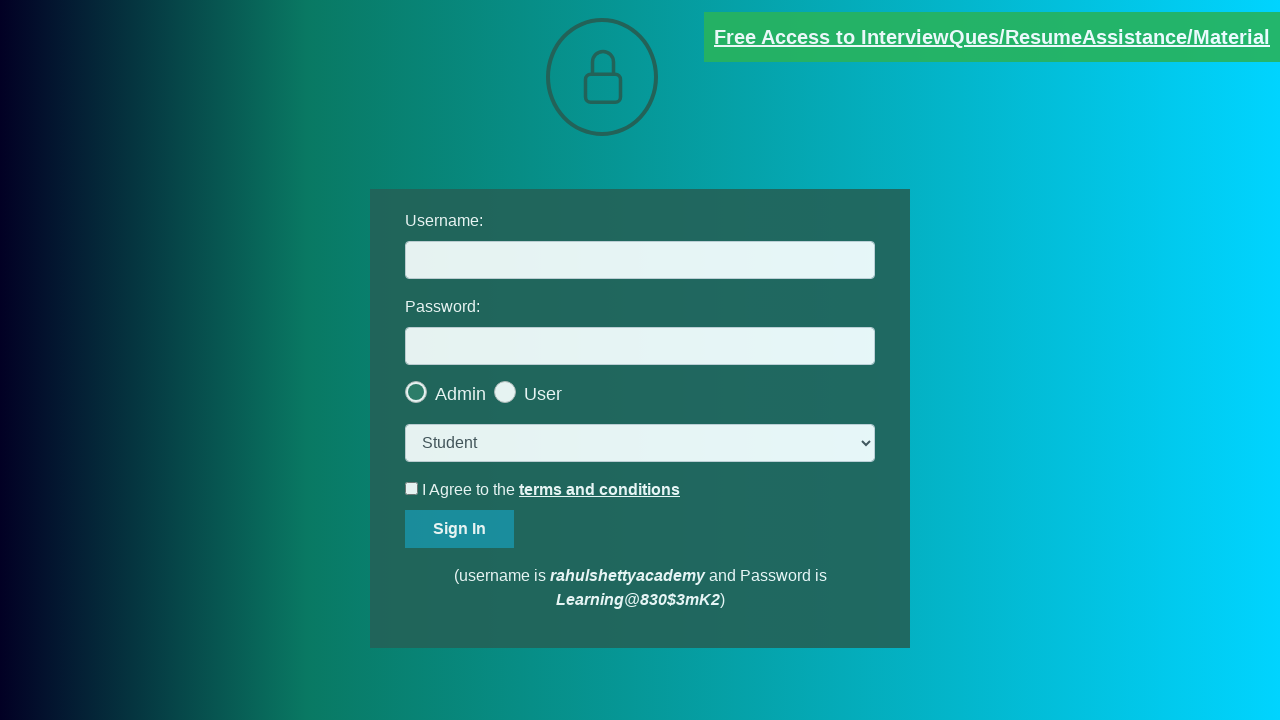

New child window/page opened and captured
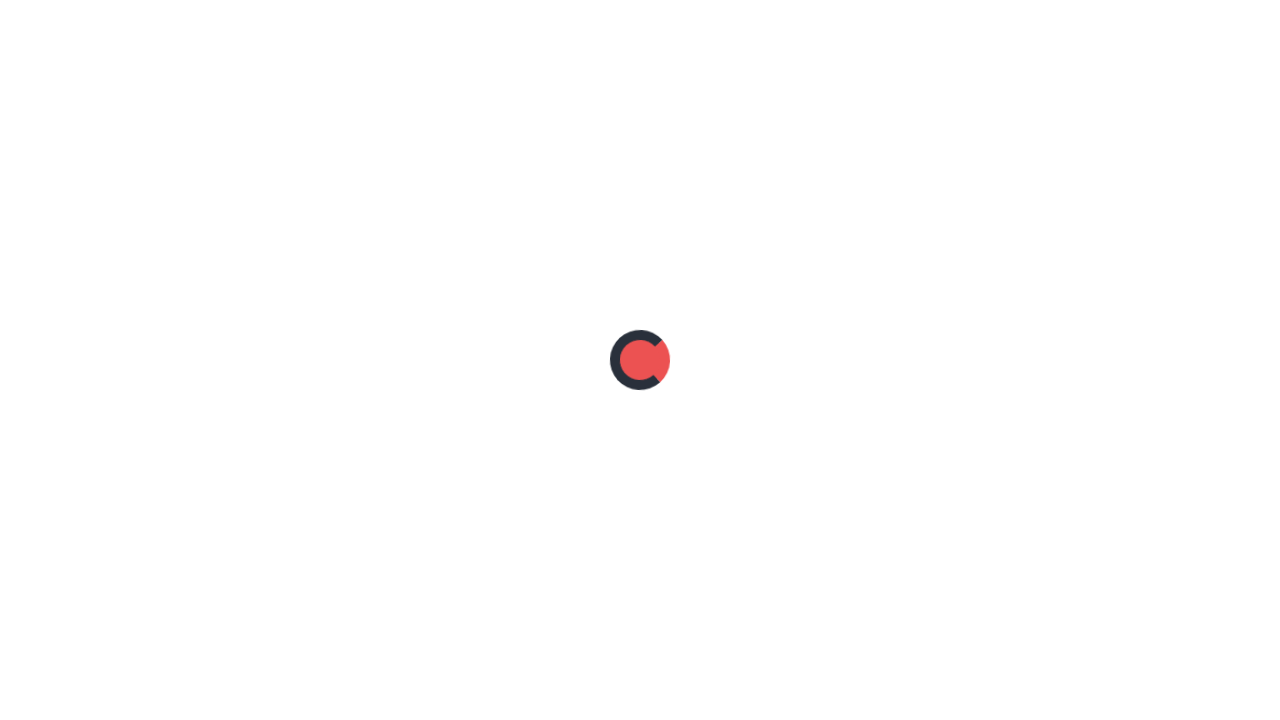

Child page loaded and red paragraph element is visible
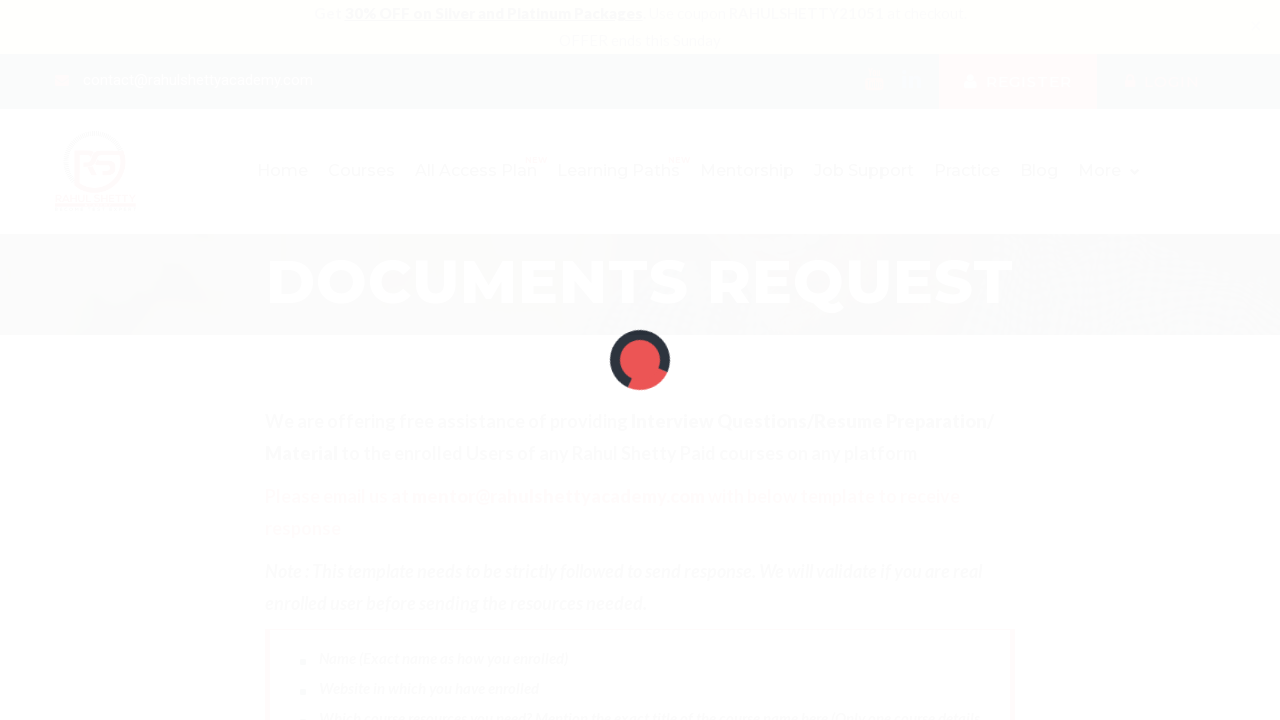

Extracted text from red paragraph in child window
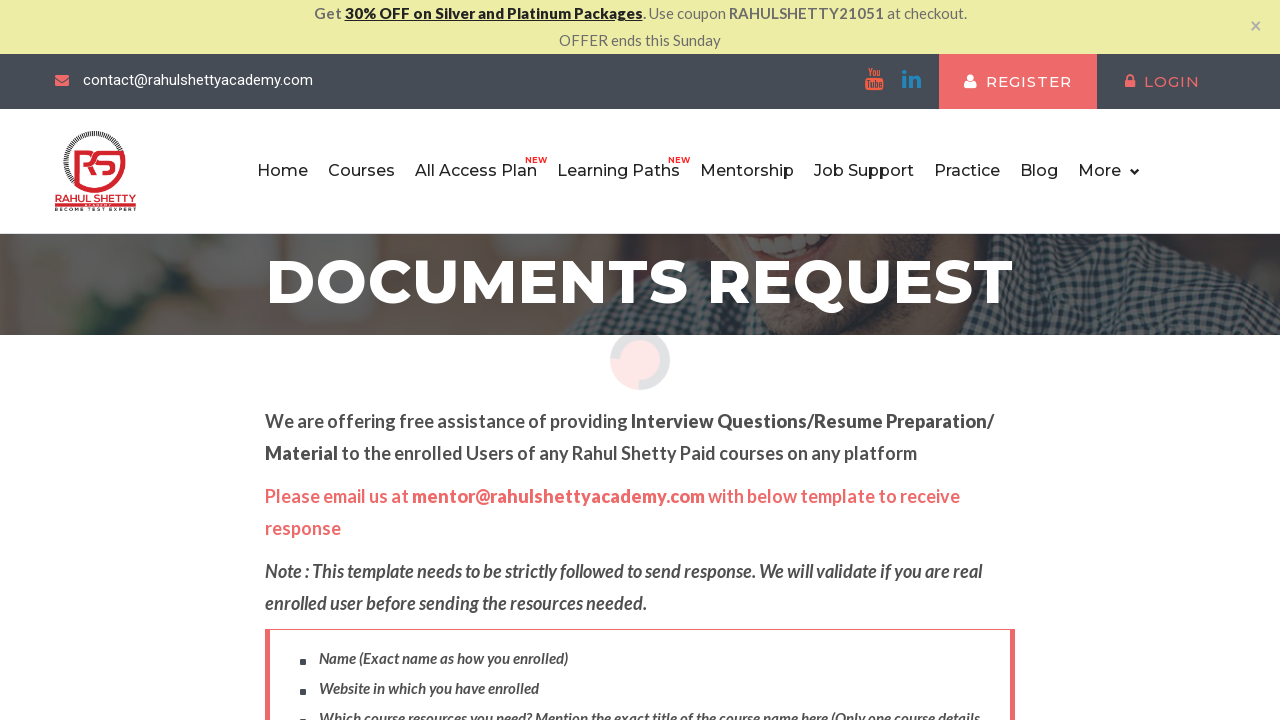

Parsed email from text: mentor@rahulshettyacademy.com
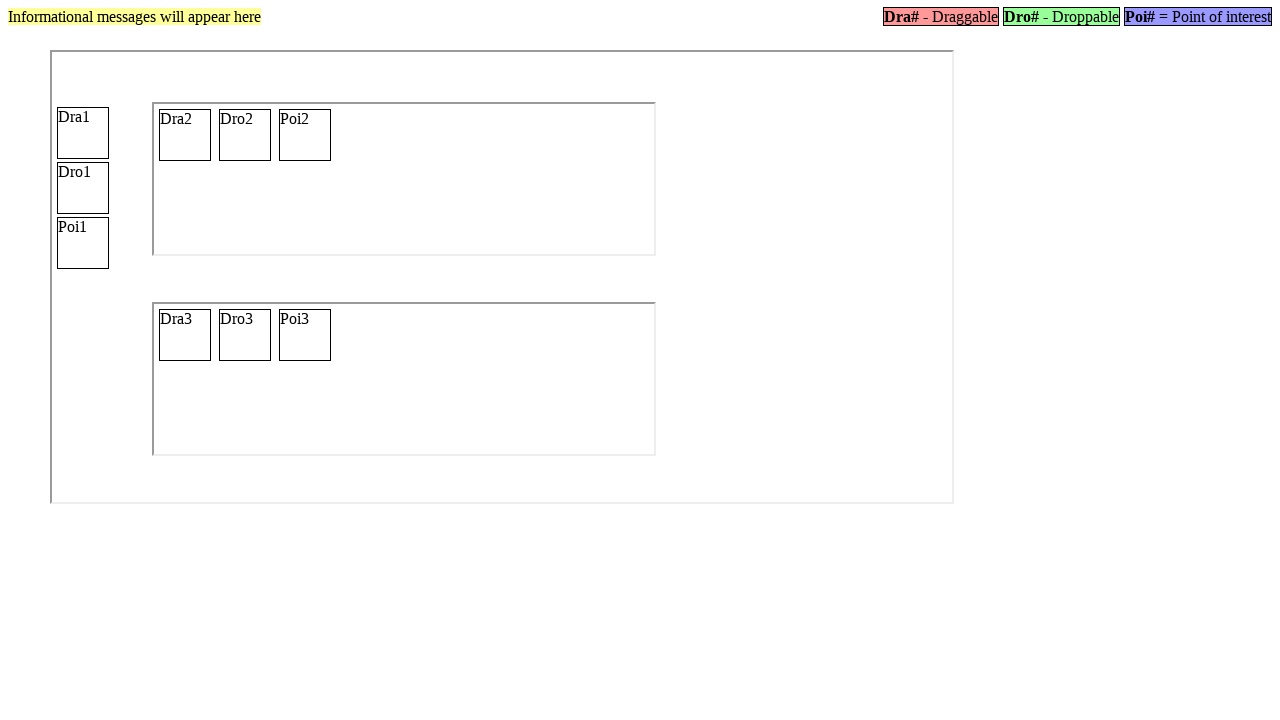

Closed child window and switched back to parent window on #username
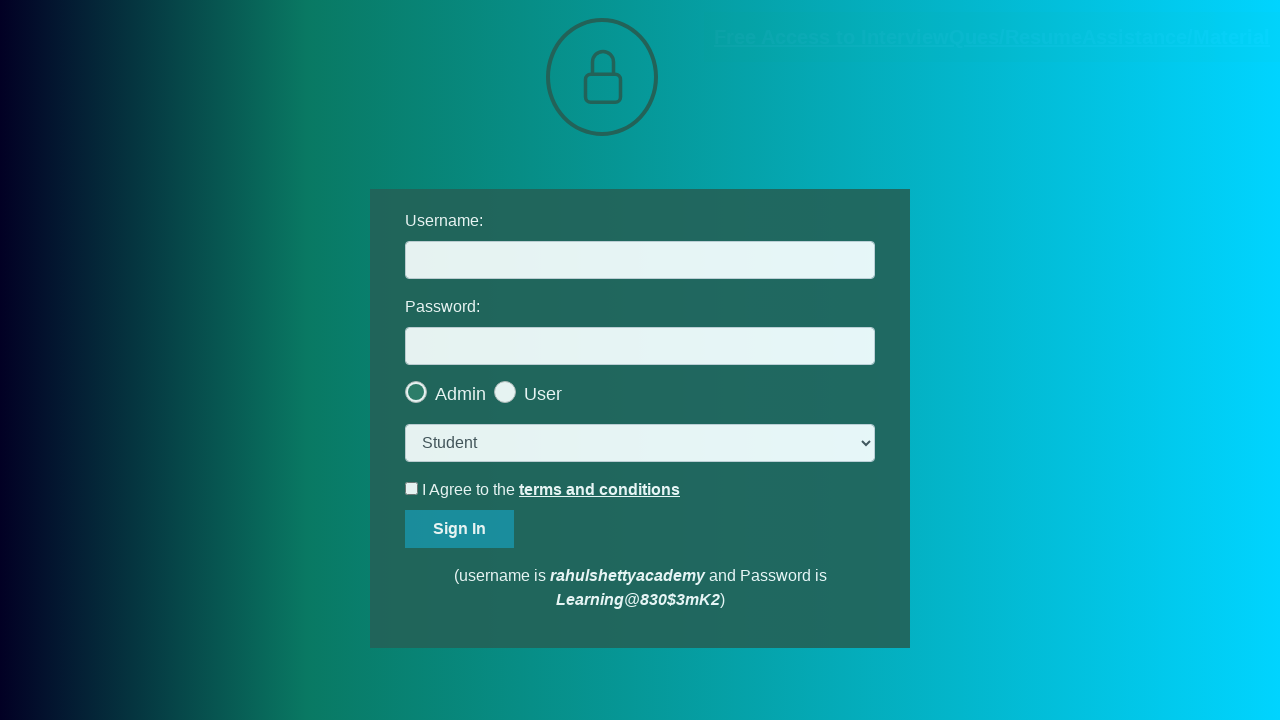

Filled username field with extracted email: mentor@rahulshettyacademy.com
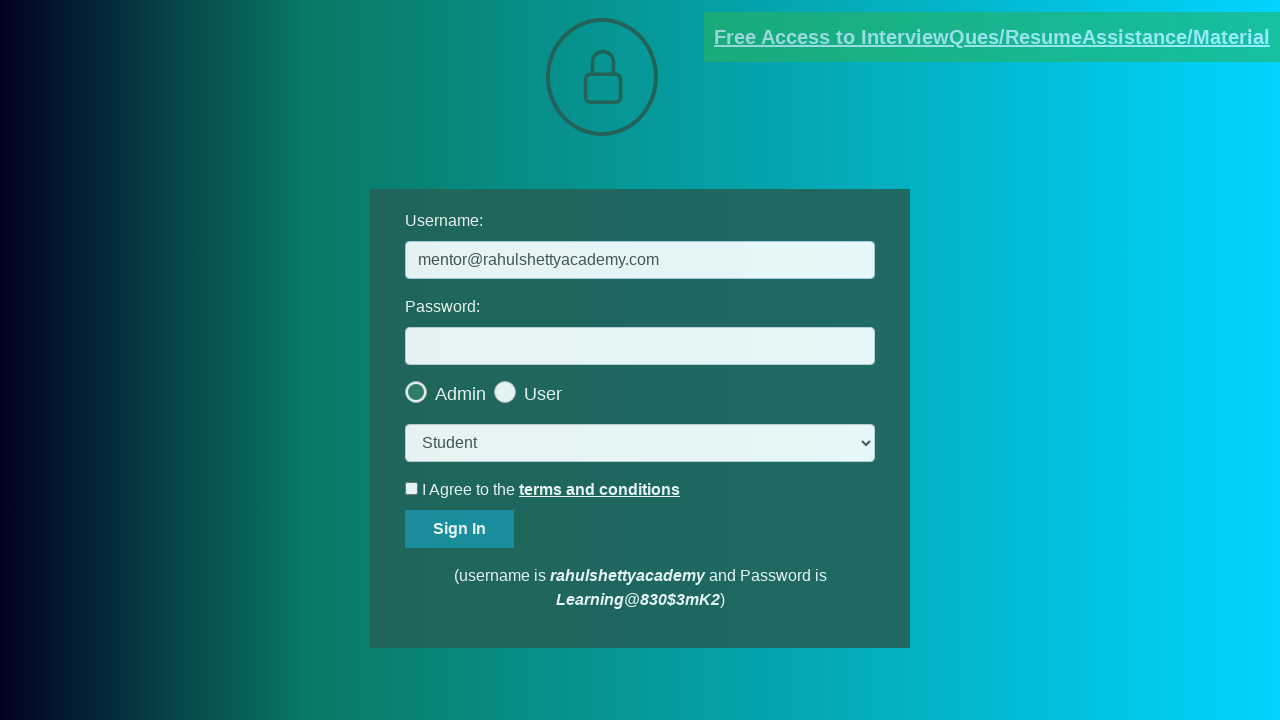

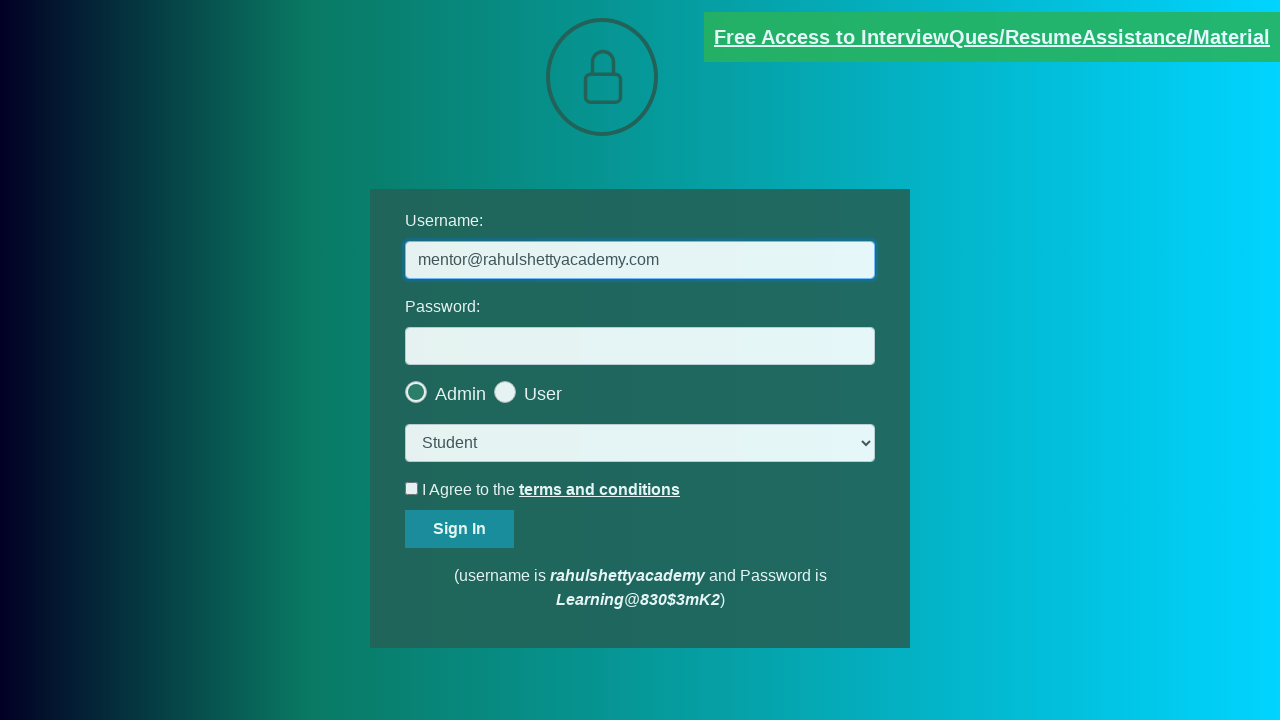